Tests a flight booking form by selecting origin/destination cities, dates, passenger counts, currency, and various dropdown options before submitting the search

Starting URL: https://rahulshettyacademy.com/dropdownsPractise/

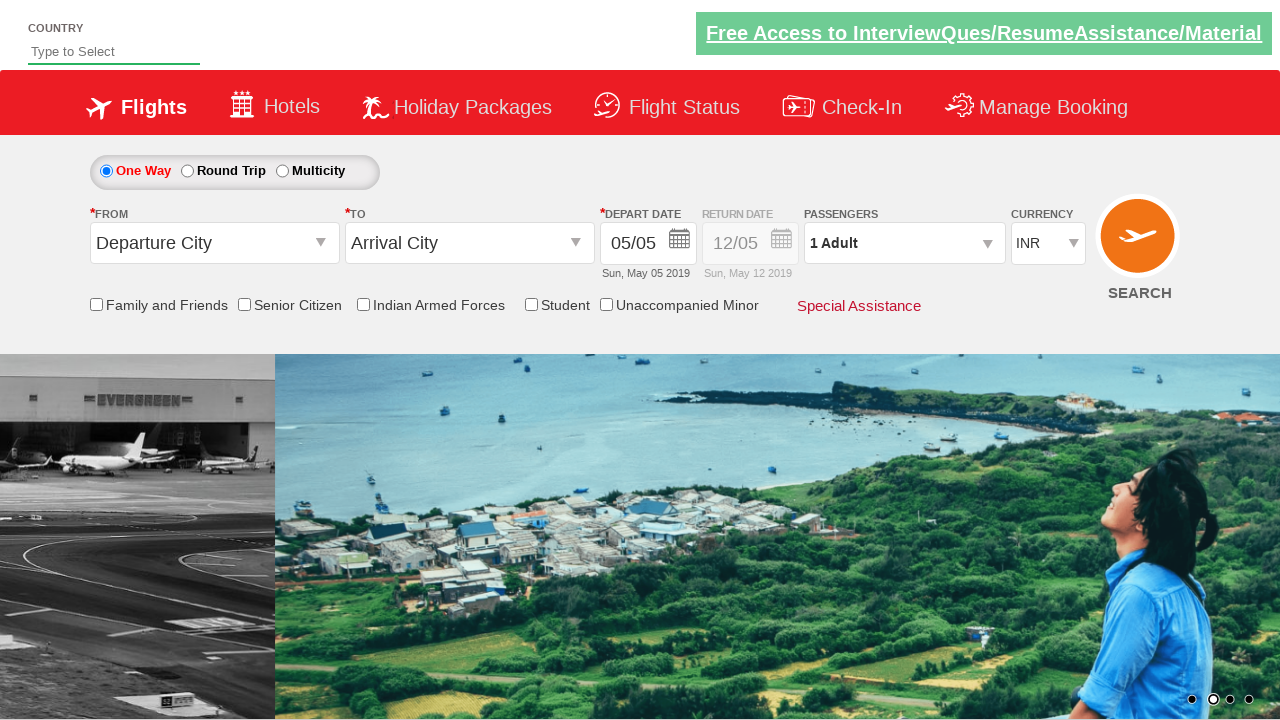

Filled auto-suggest field with 'ind' for country selection on #autosuggest
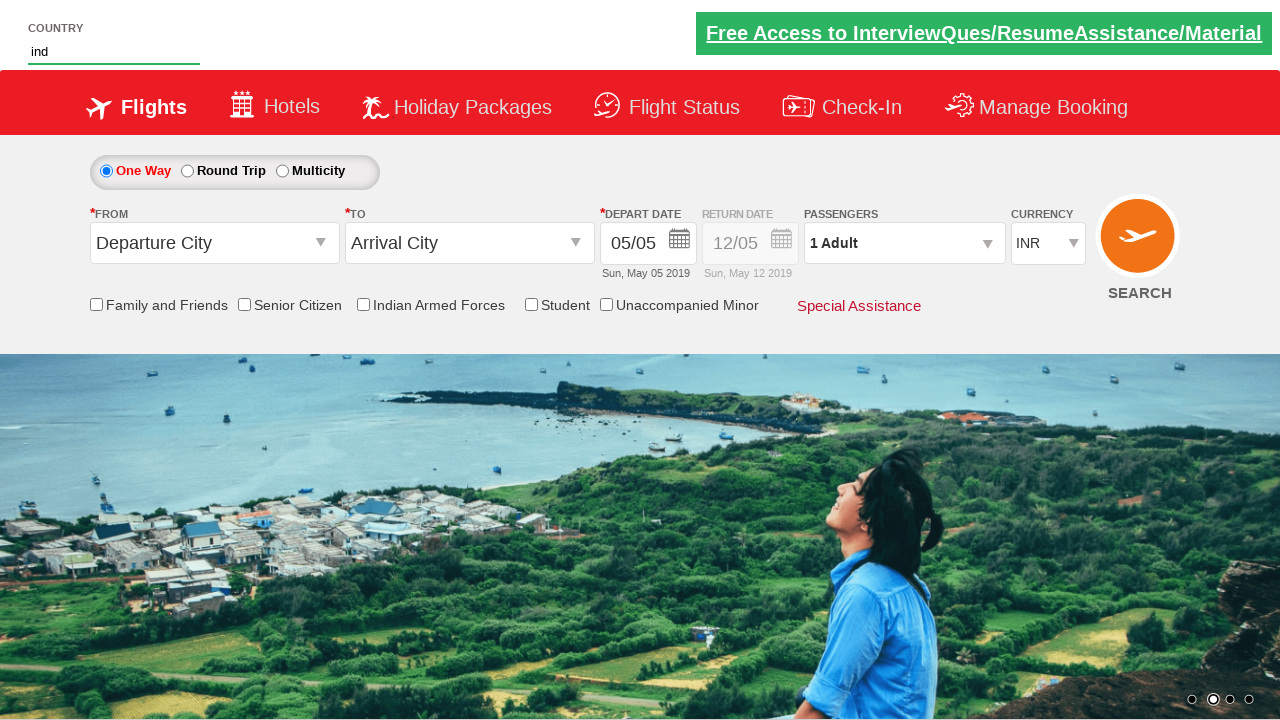

Waited for auto-suggest dropdown to populate
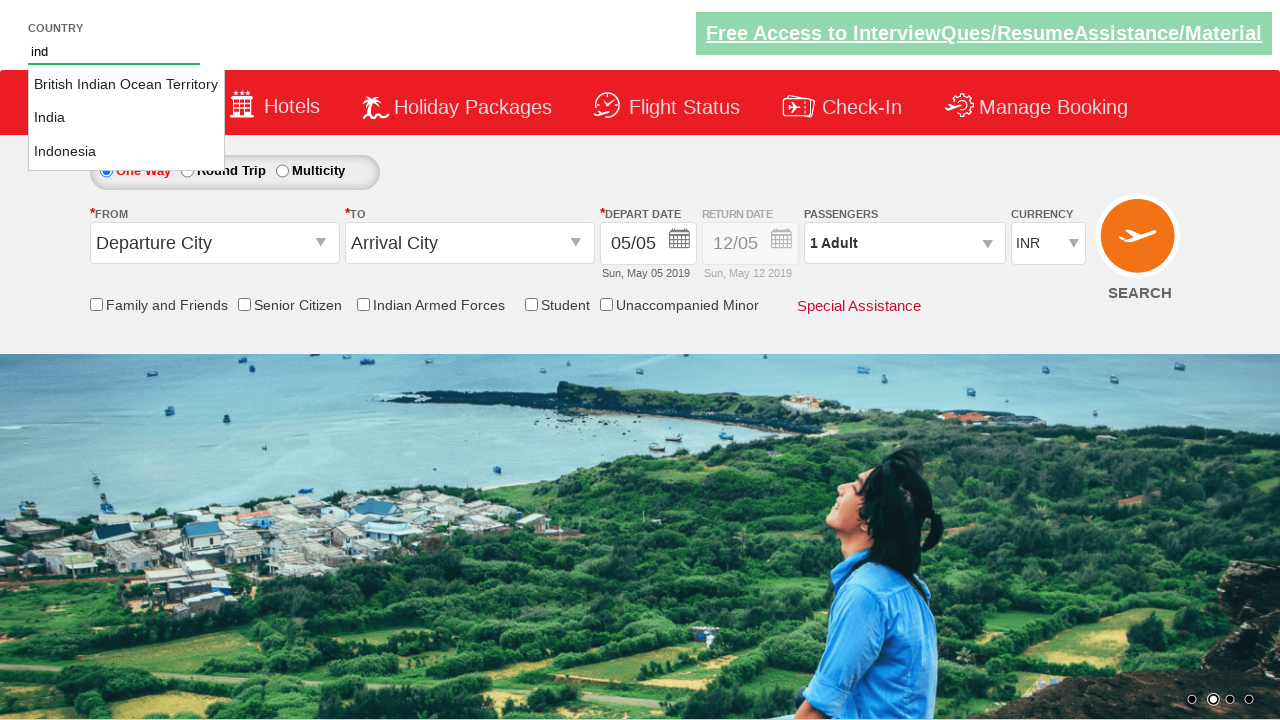

Retrieved all auto-suggest options
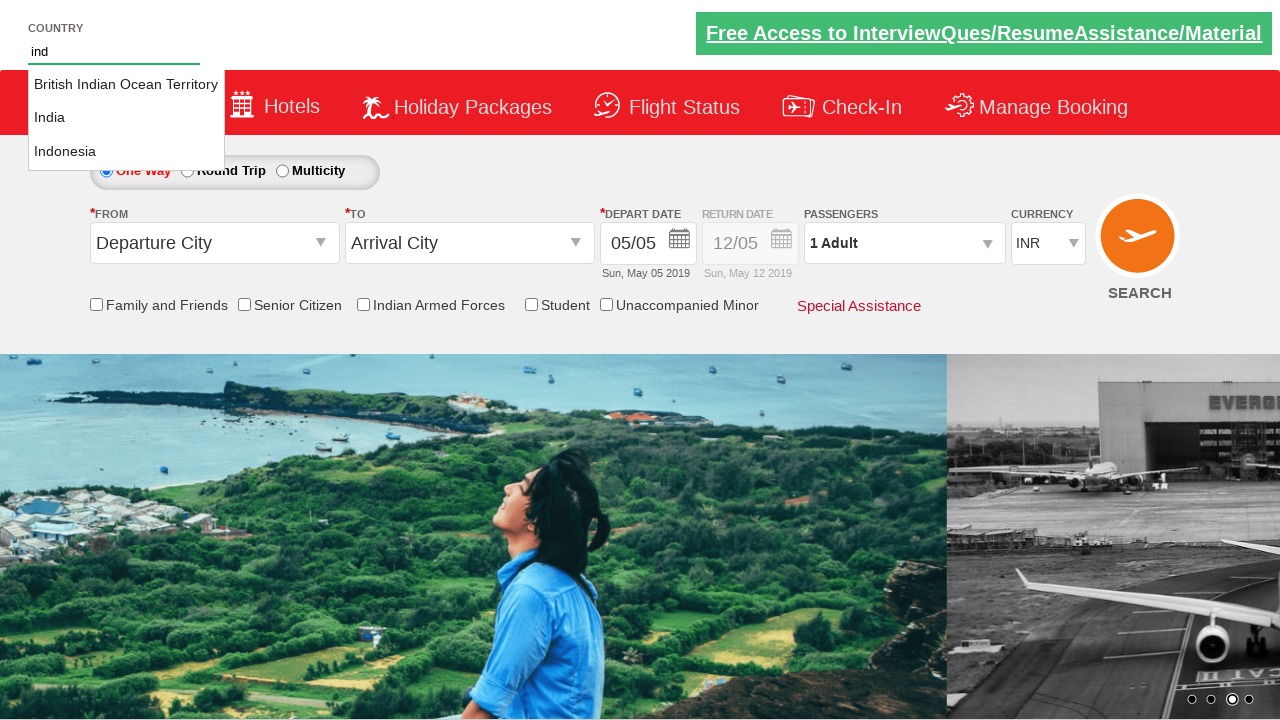

Selected 'India' from auto-suggest dropdown at (126, 118) on xpath=//li[@class='ui-menu-item']/a >> nth=1
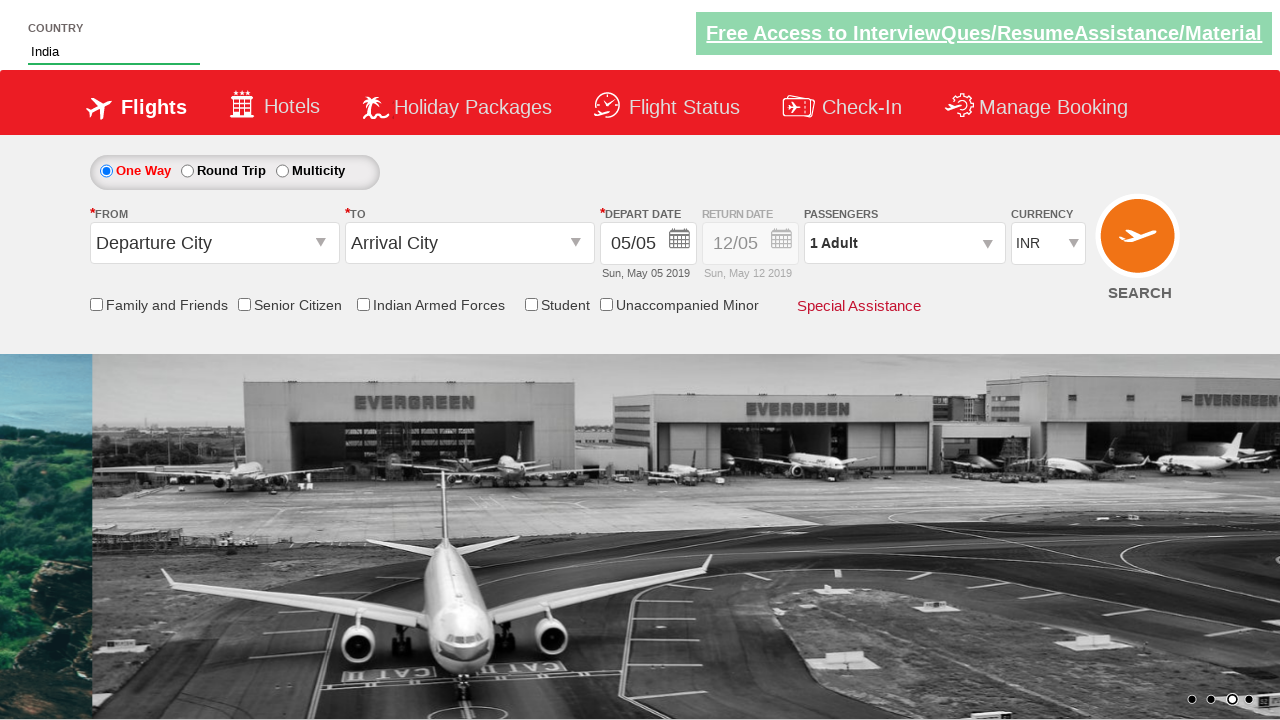

Clicked origin city dropdown at (214, 243) on #ctl00_mainContent_ddl_originStation1_CTXT
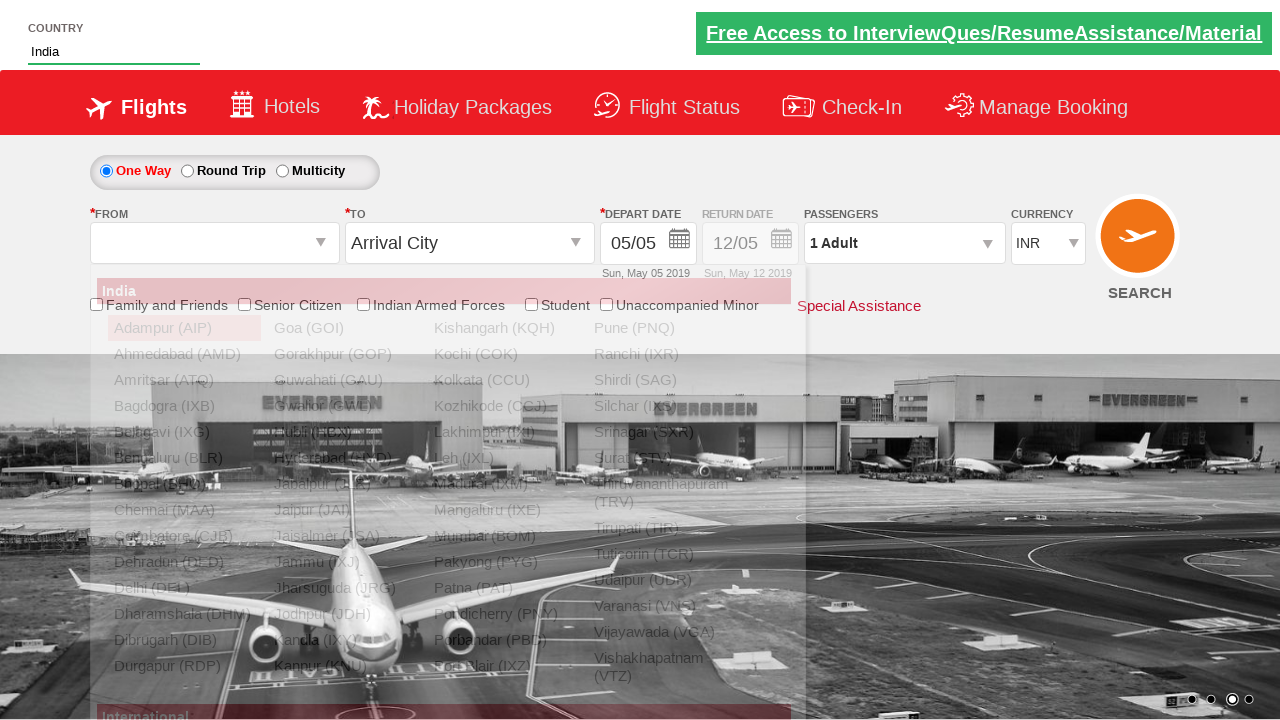

Selected Bangalore (BLR) as origin city at (184, 458) on xpath=//a[@value='BLR']
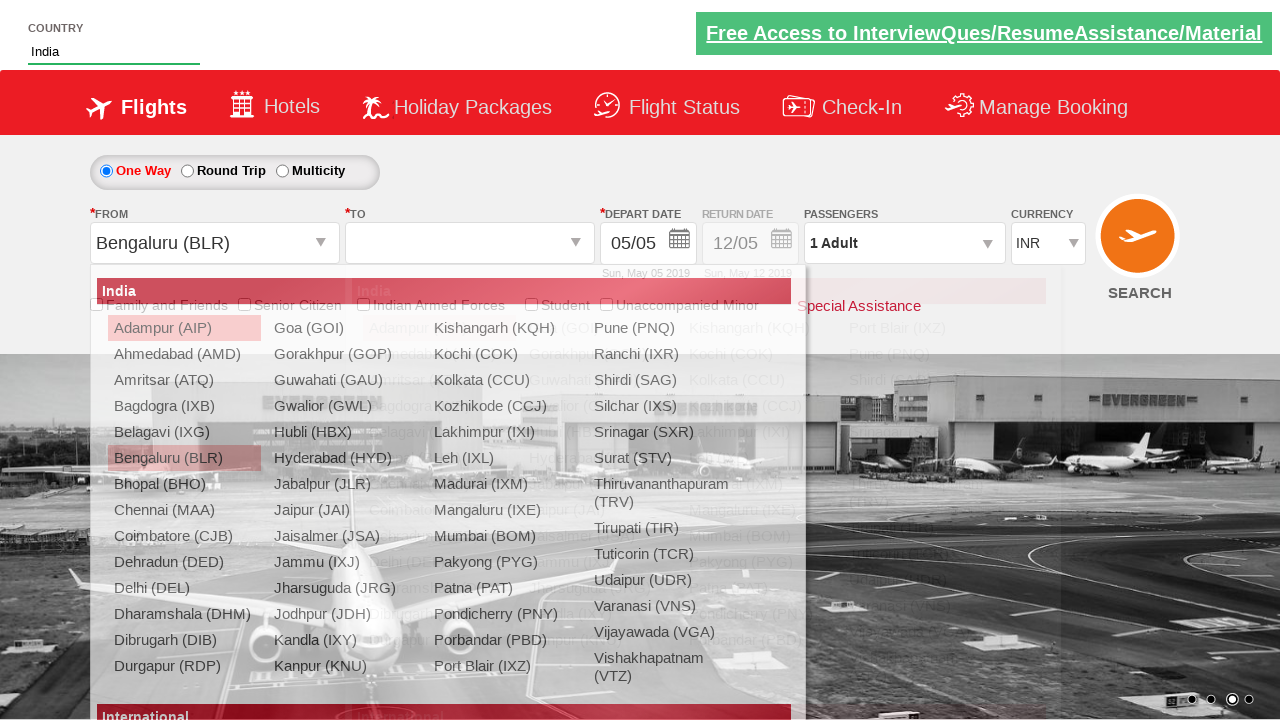

Waited for origin city selection to complete
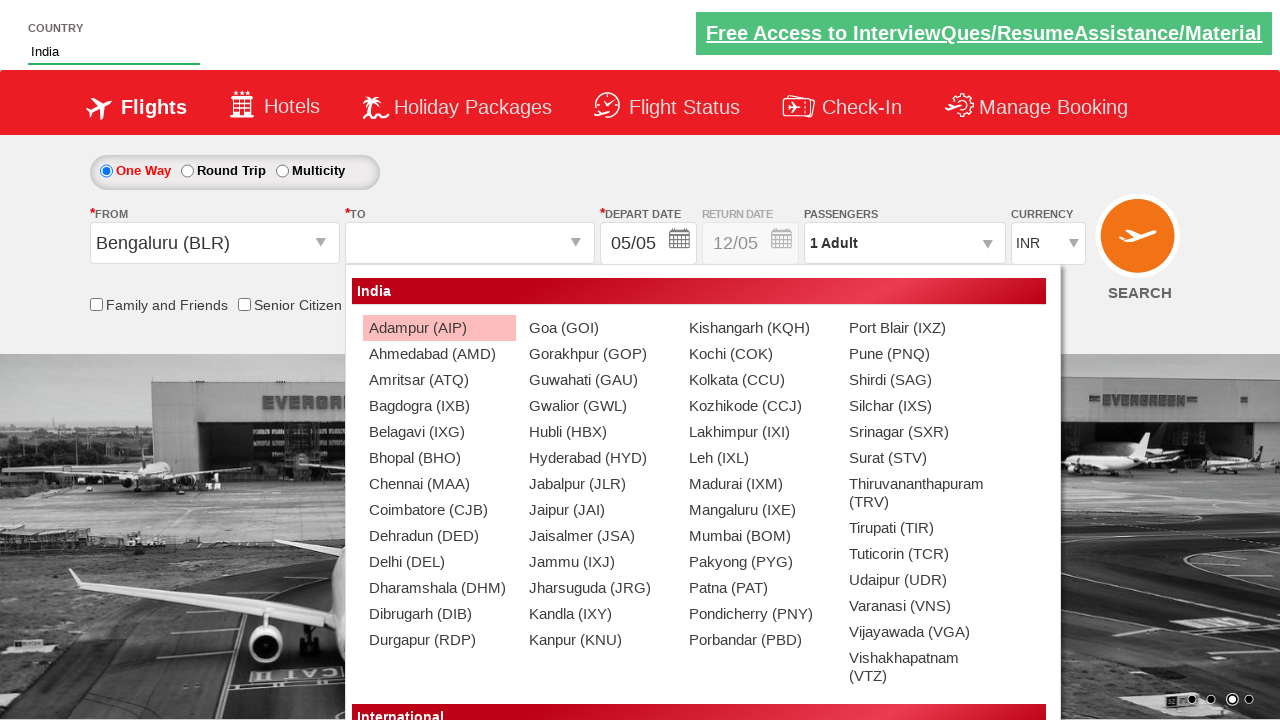

Selected Chennai (MAA) as destination city at (439, 484) on xpath=//div[@id='glsctl00_mainContent_ddl_destinationStation1_CTNR'] //a[@value=
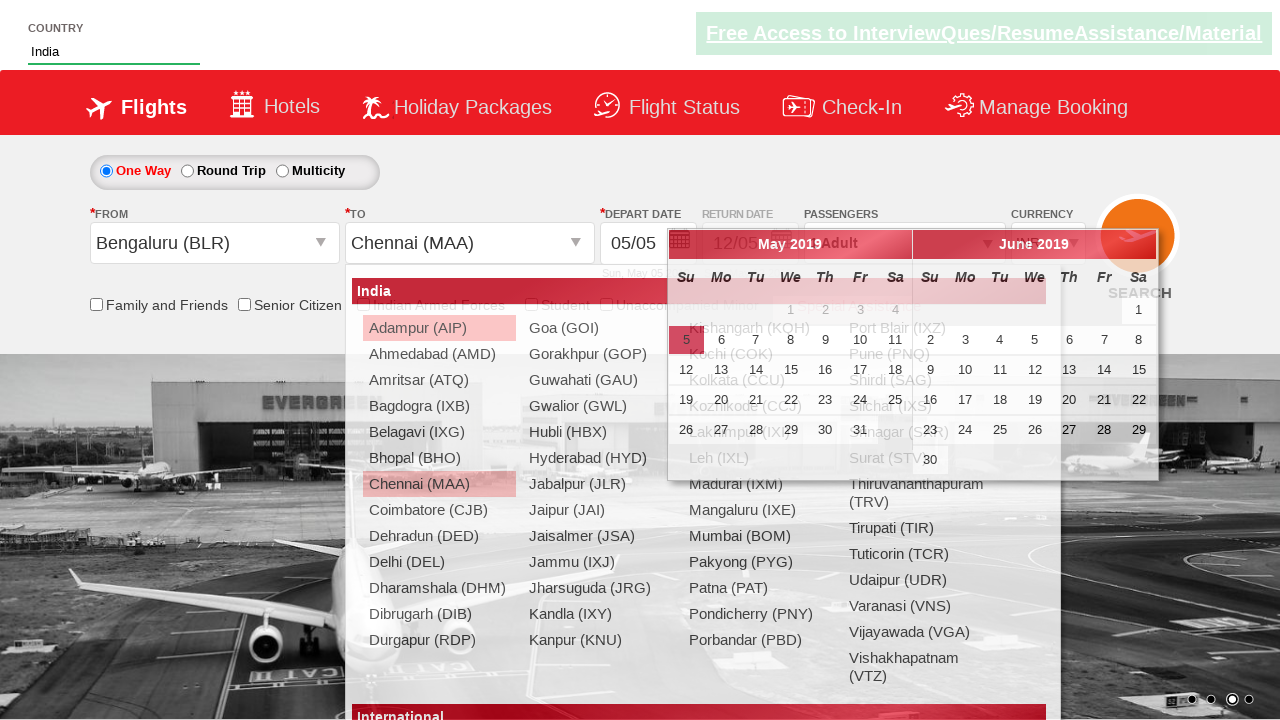

Waited for destination city selection to complete
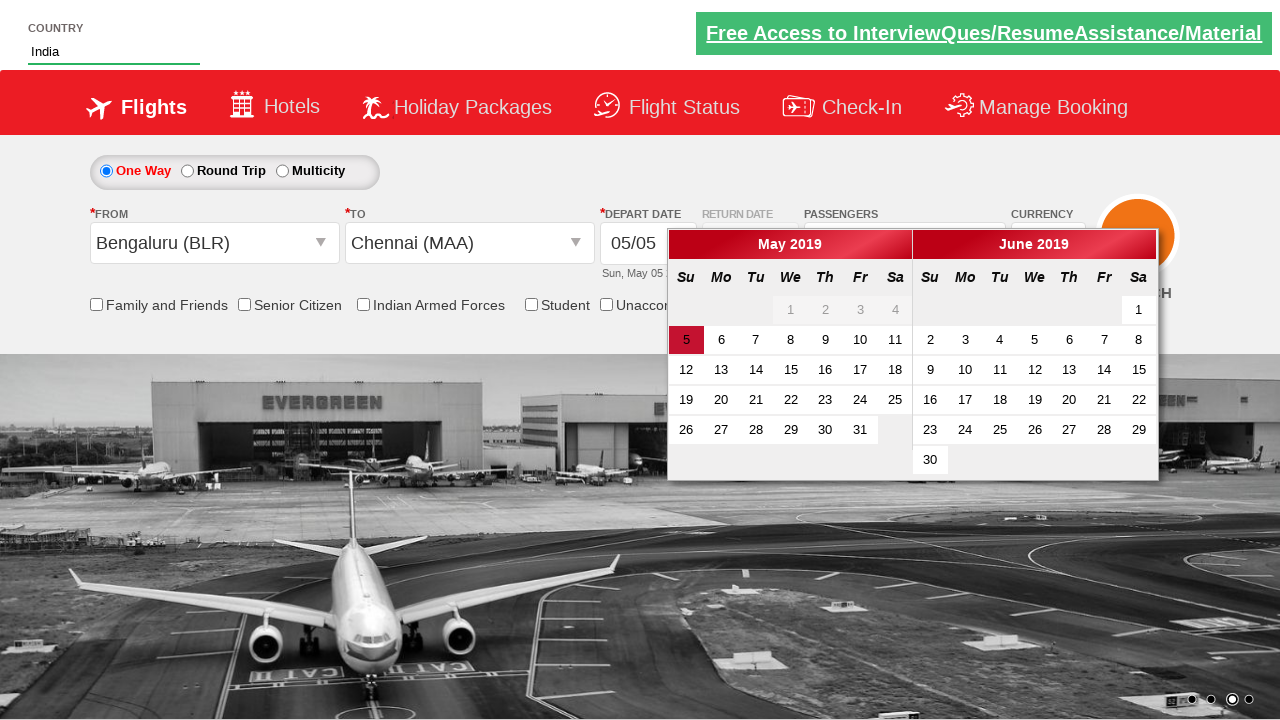

Clicked departure date calendar at (648, 244) on #ctl00_mainContent_view_date1
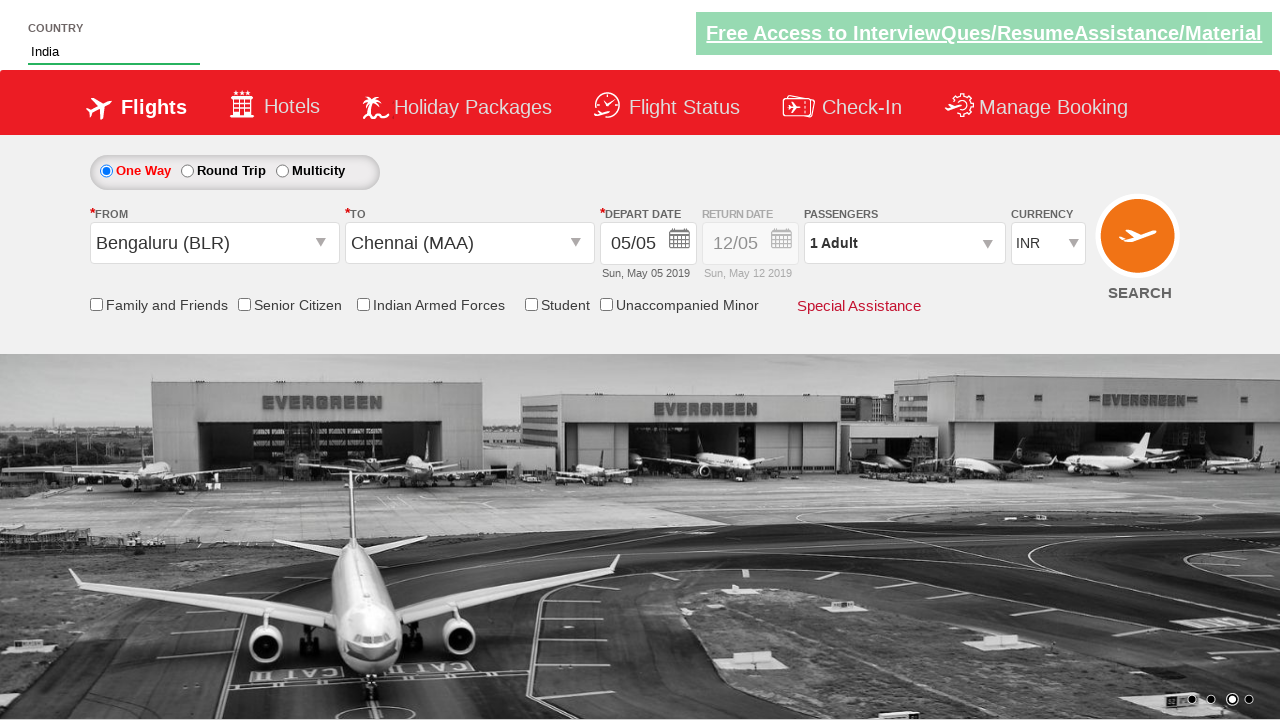

Waited for calendar to load
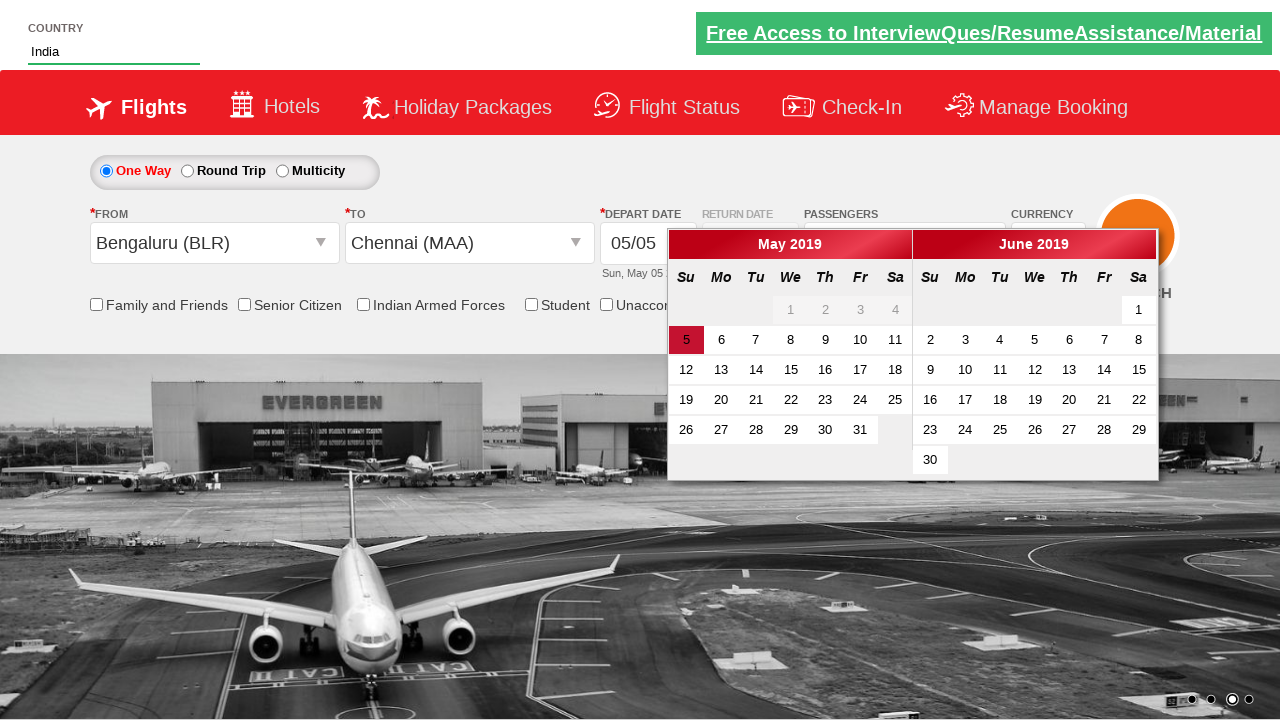

Selected active date from calendar at (686, 340) on .ui-state-default.ui-state-active
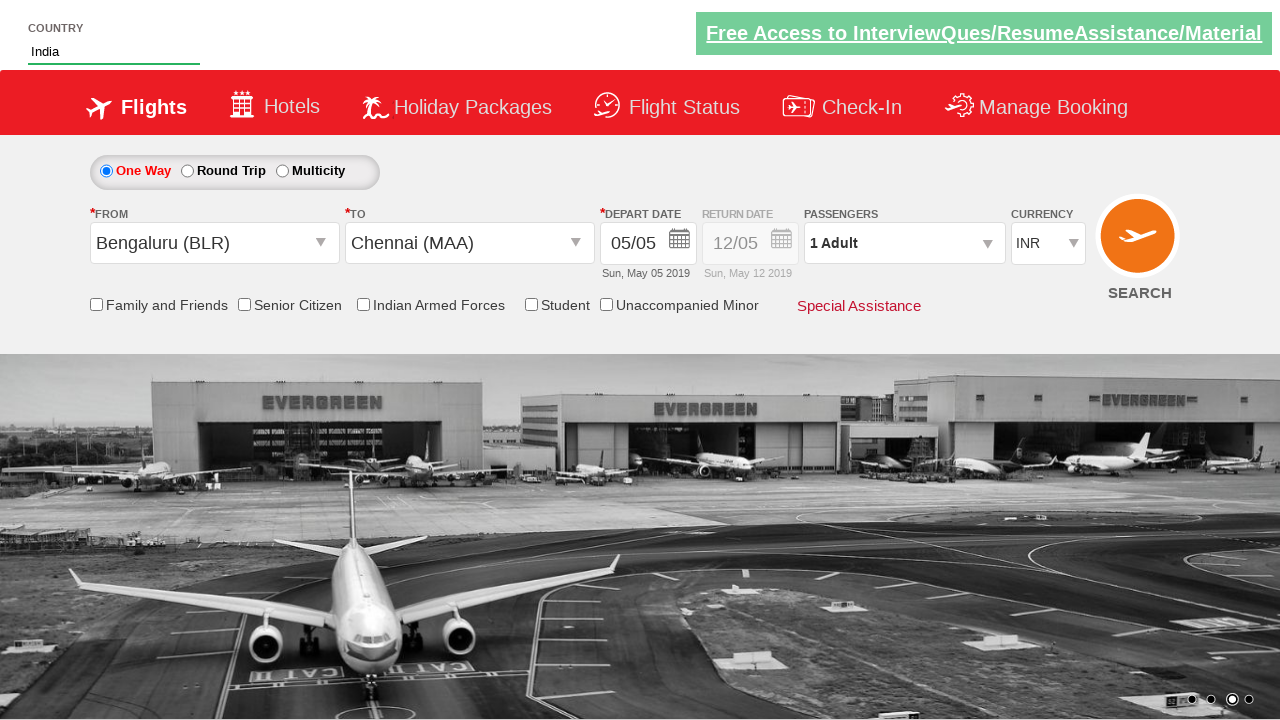

Retrieved return date calendar style attribute
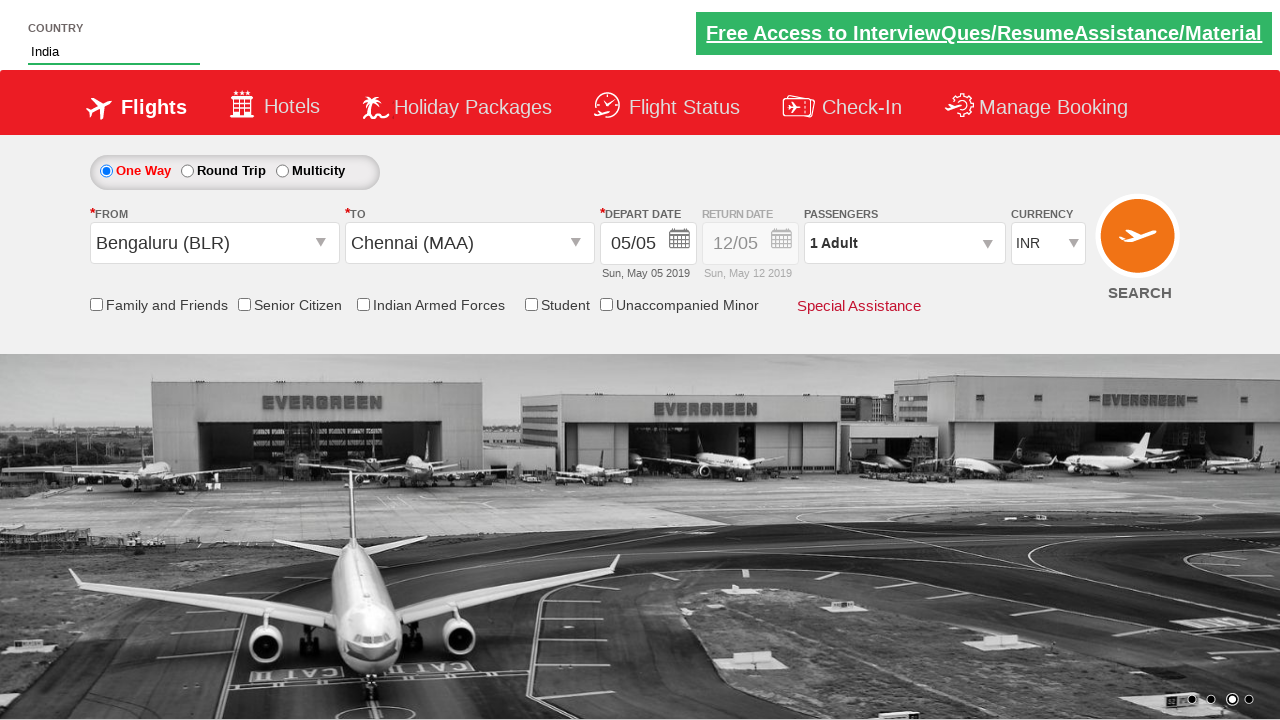

Confirmed: Return date calendar is disabled
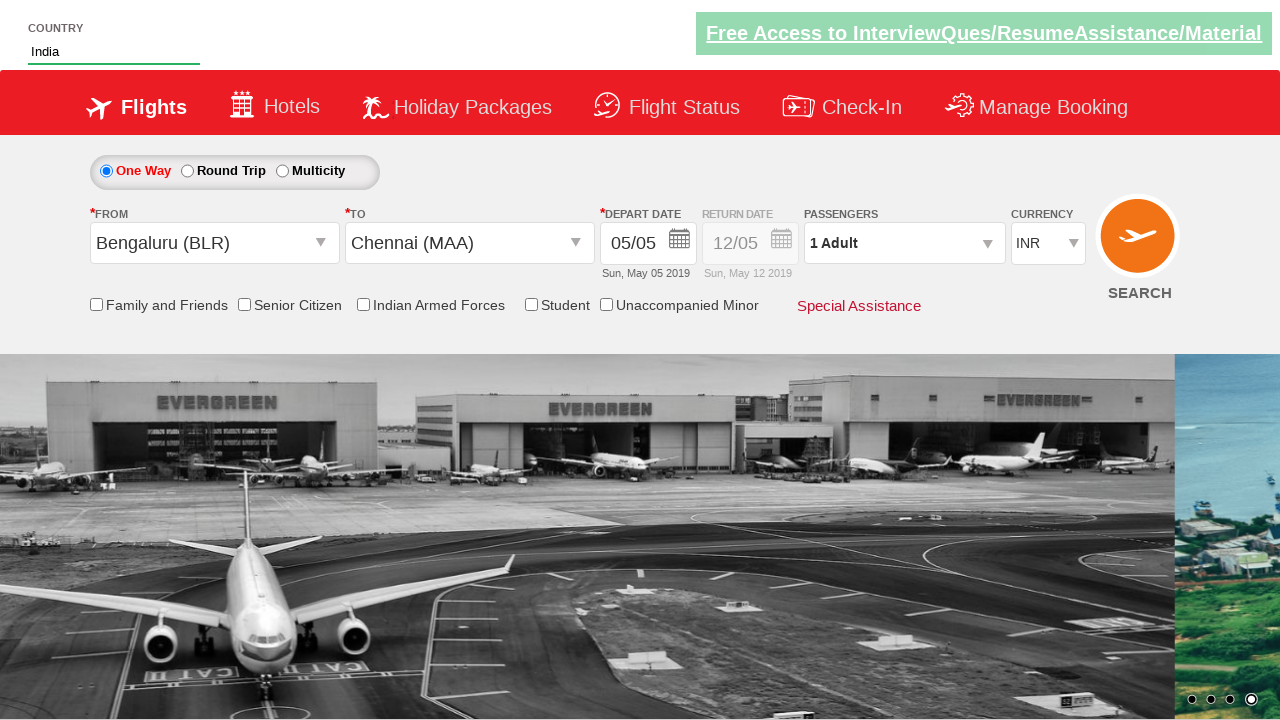

Waited after date selection
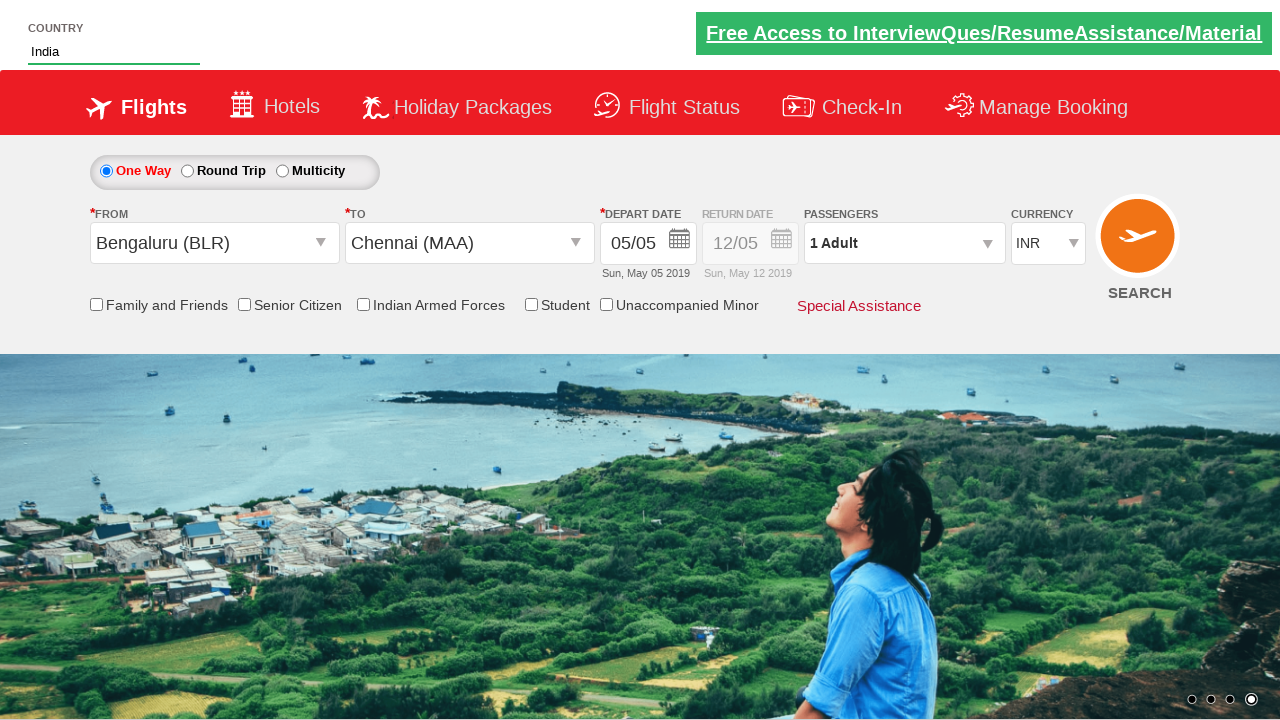

Clicked passenger information dropdown at (904, 243) on #divpaxinfo
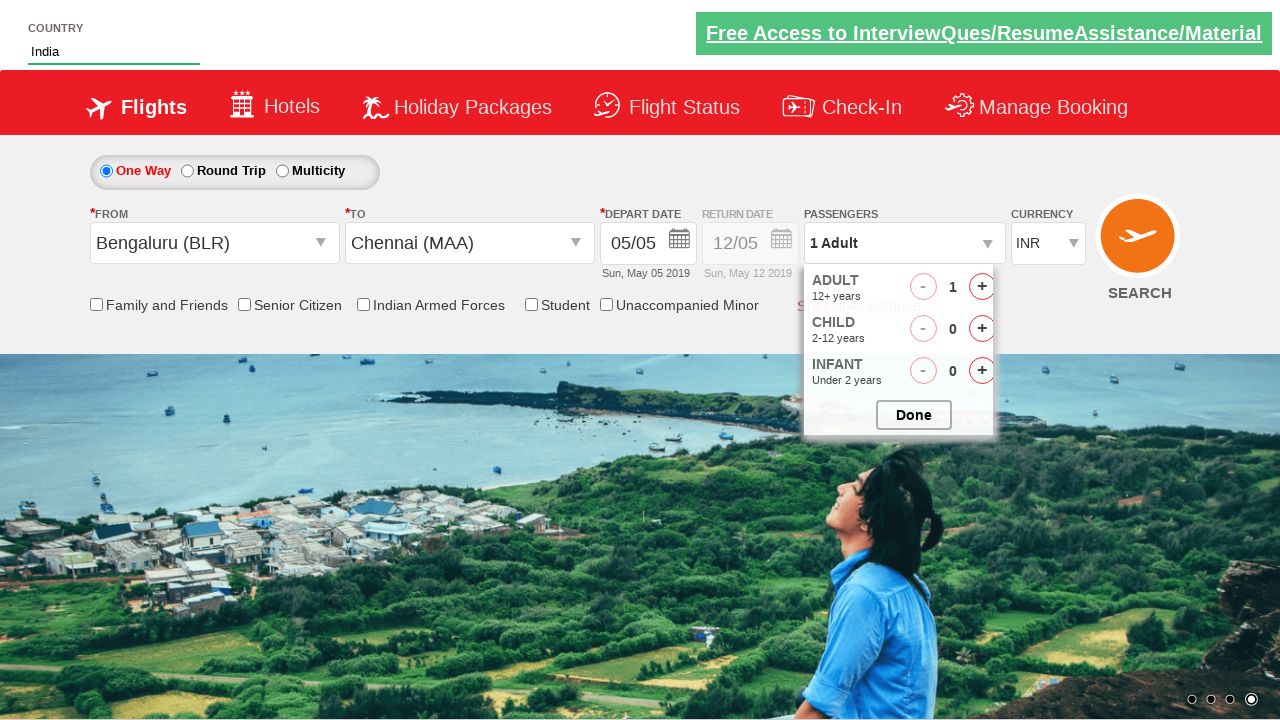

Waited for passenger dropdown to open
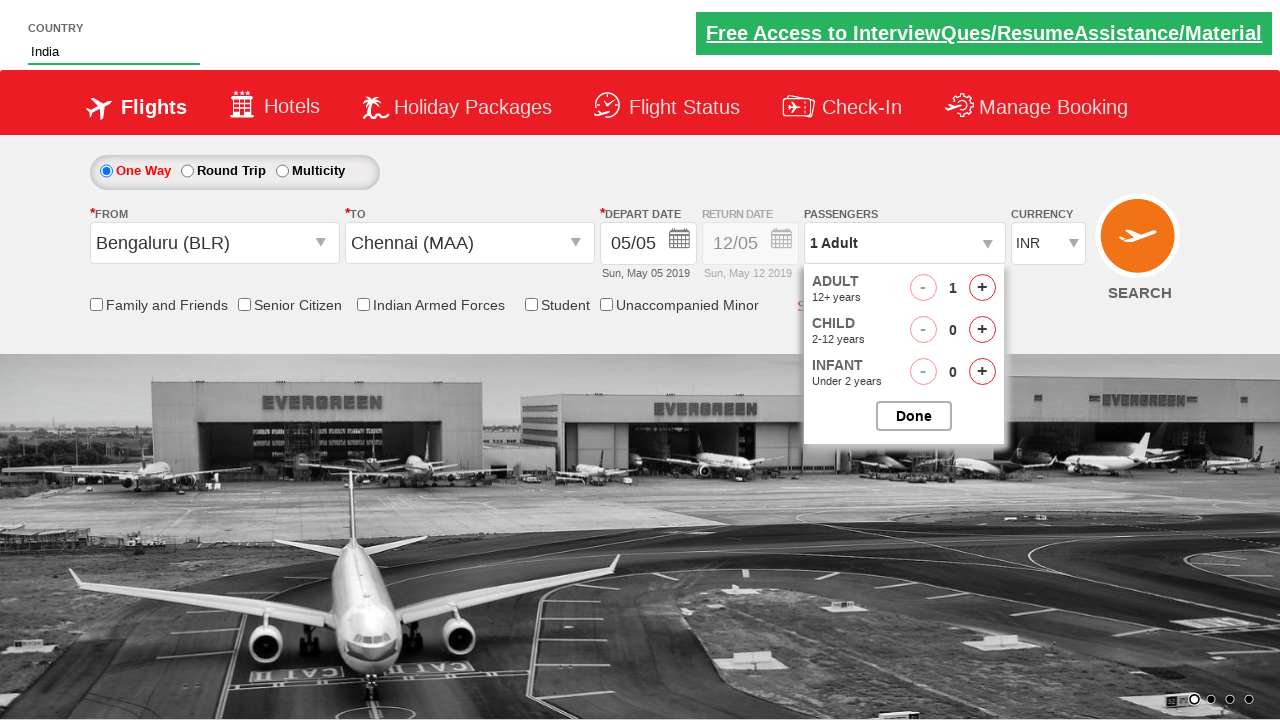

Incremented adult count (iteration 1/2) at (982, 288) on #hrefIncAdt
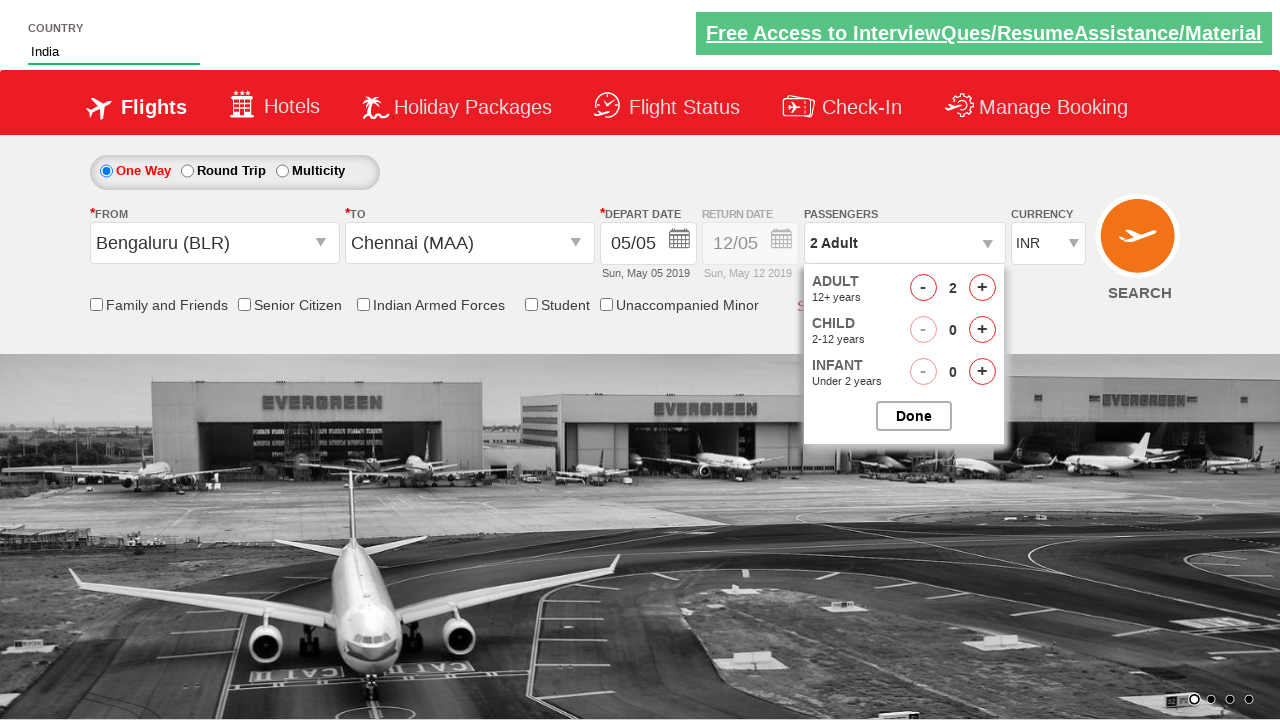

Incremented adult count (iteration 2/2) at (982, 288) on #hrefIncAdt
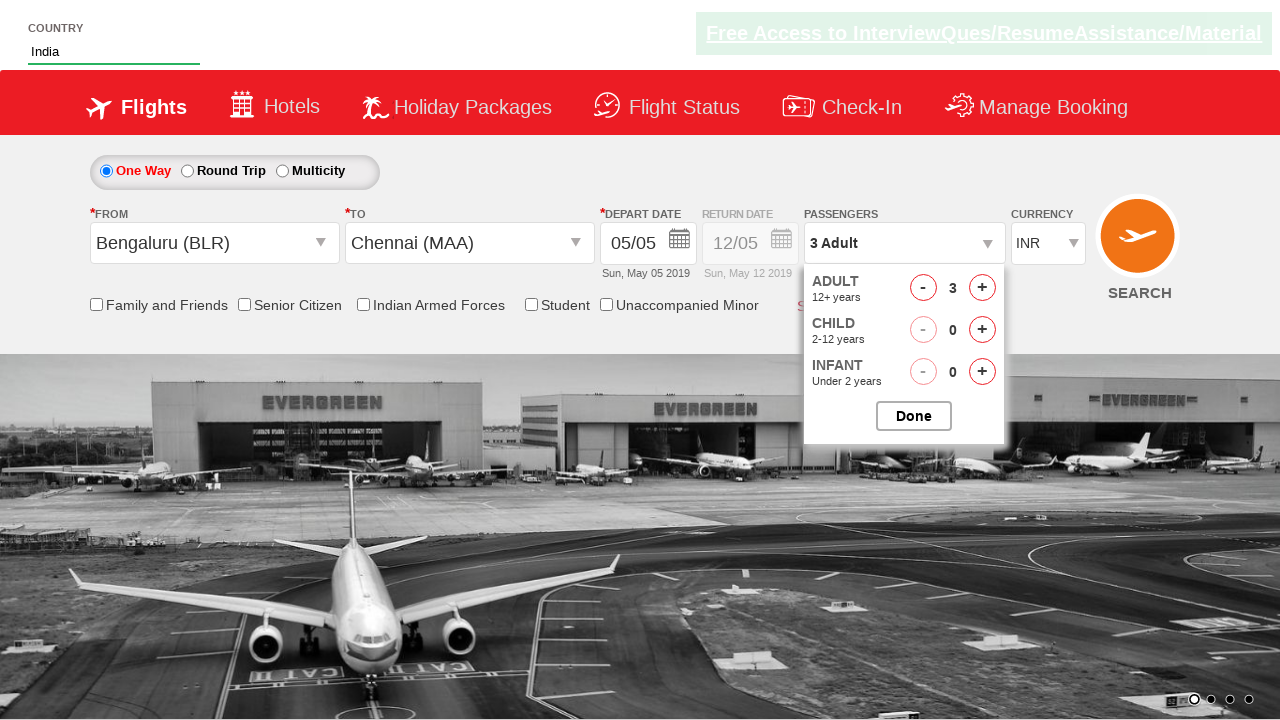

Incremented child count (iteration 1/1) at (982, 330) on #hrefIncChd
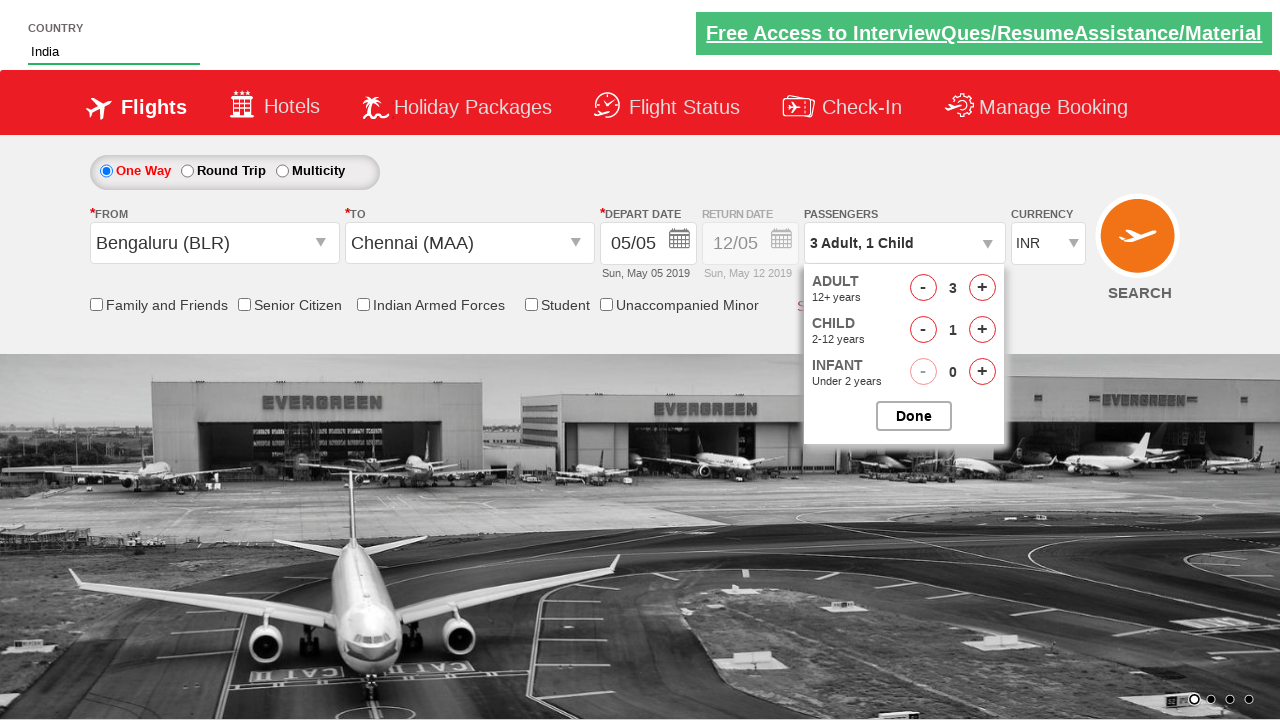

Closed passenger information dropdown at (914, 416) on #btnclosepaxoption
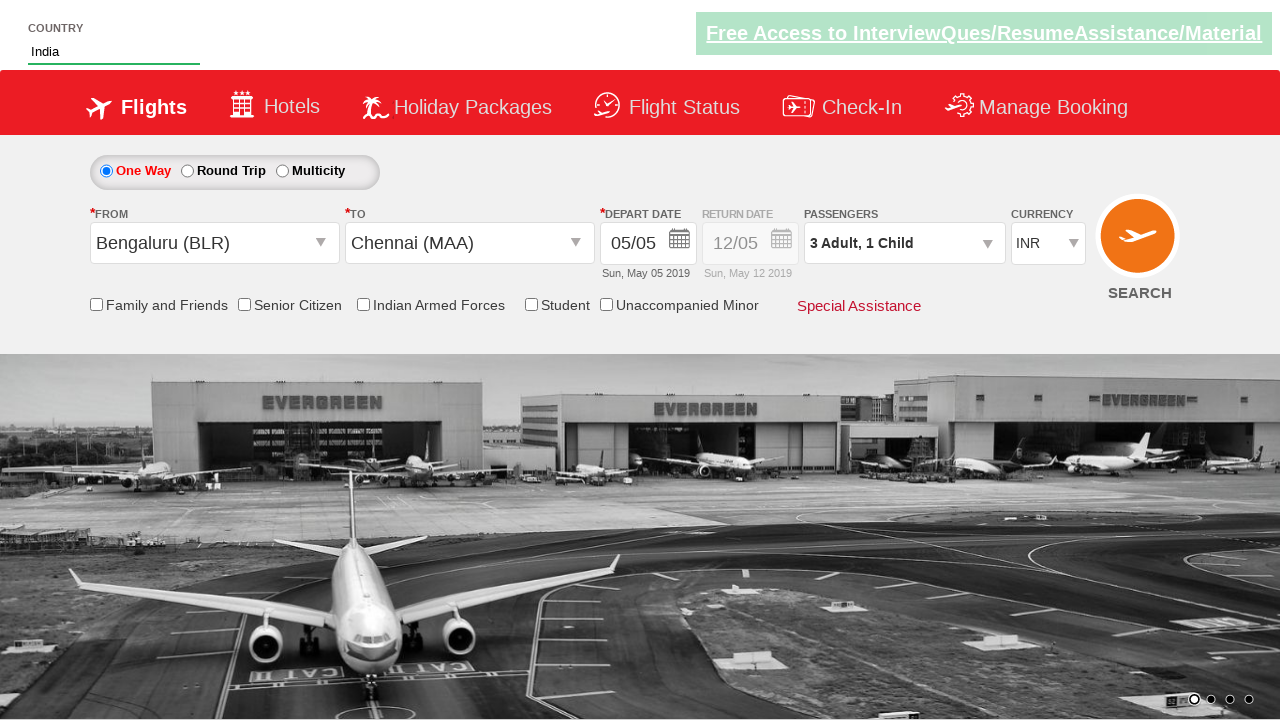

Waited after closing passenger dropdown
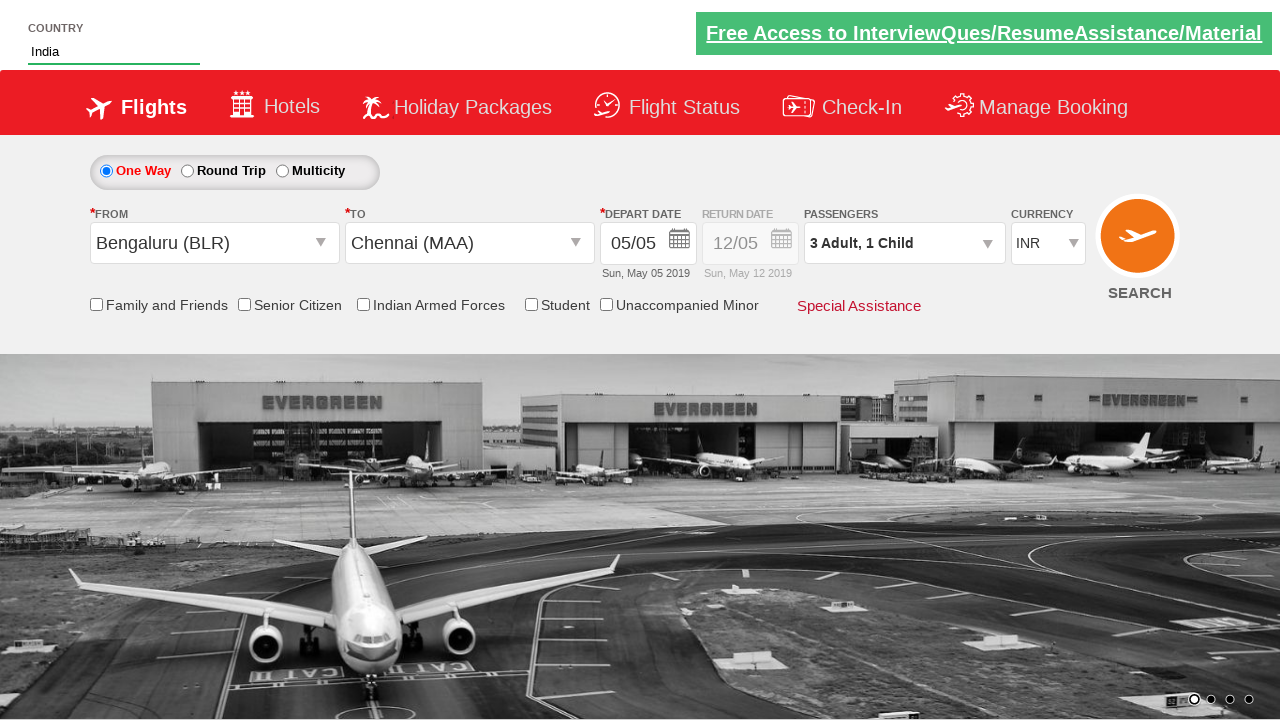

Located currency dropdown element
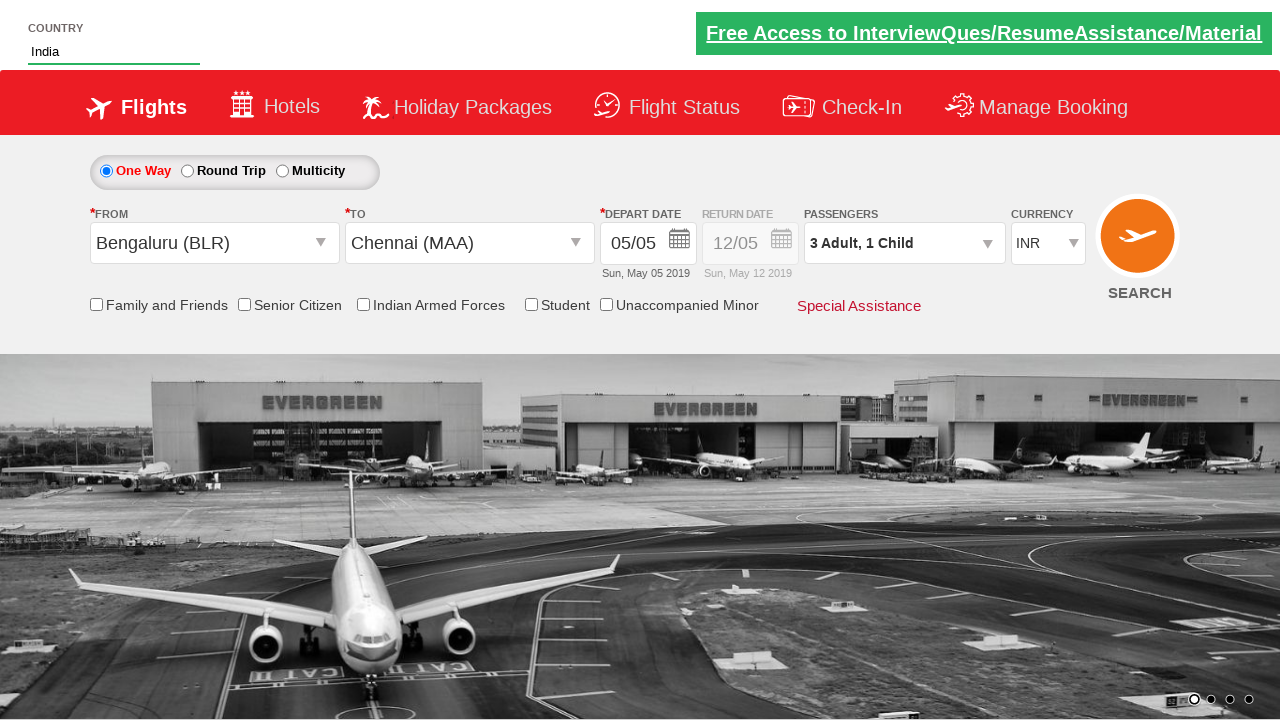

Selected currency by index 3 on #ctl00_mainContent_DropDownListCurrency
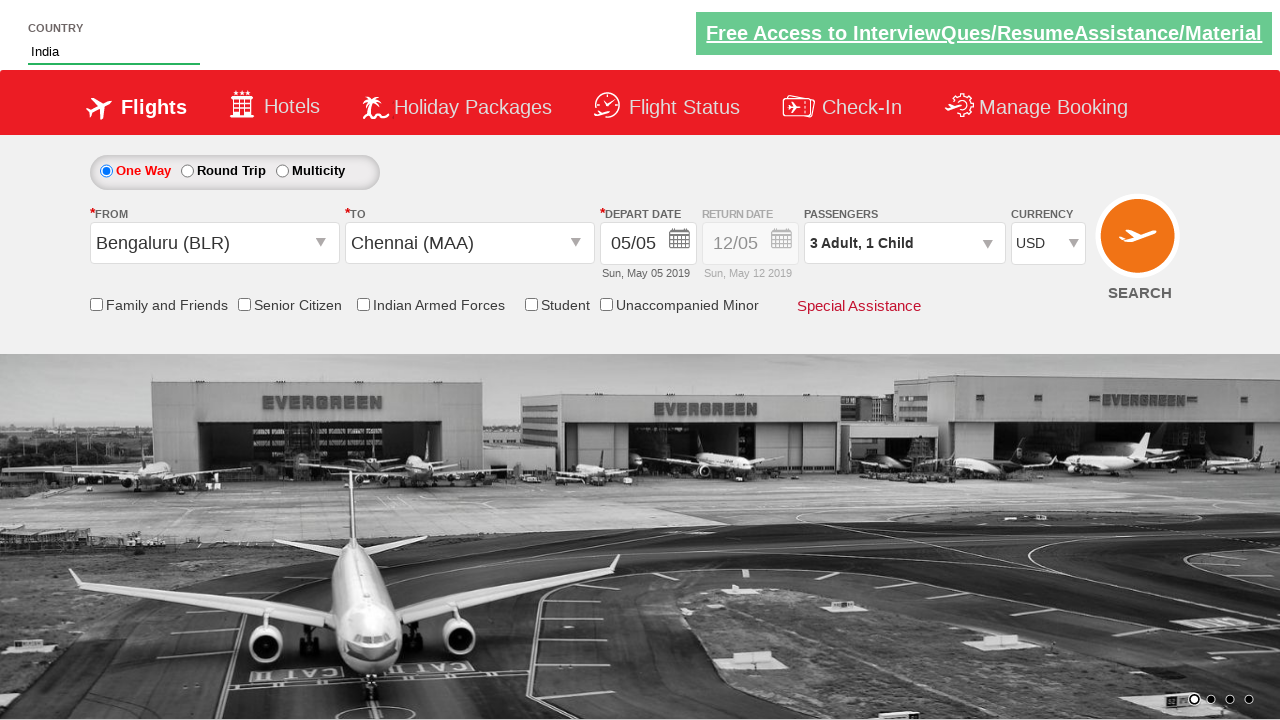

Selected AED currency by label on #ctl00_mainContent_DropDownListCurrency
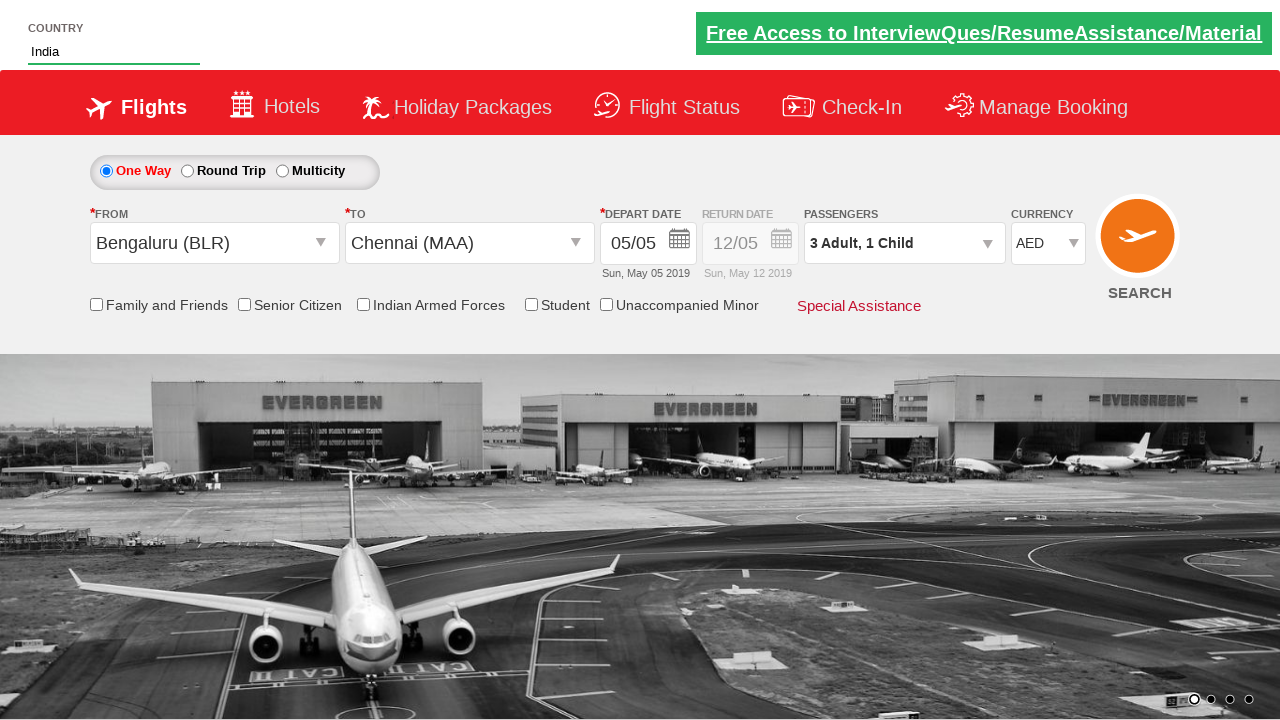

Selected INR currency by value on #ctl00_mainContent_DropDownListCurrency
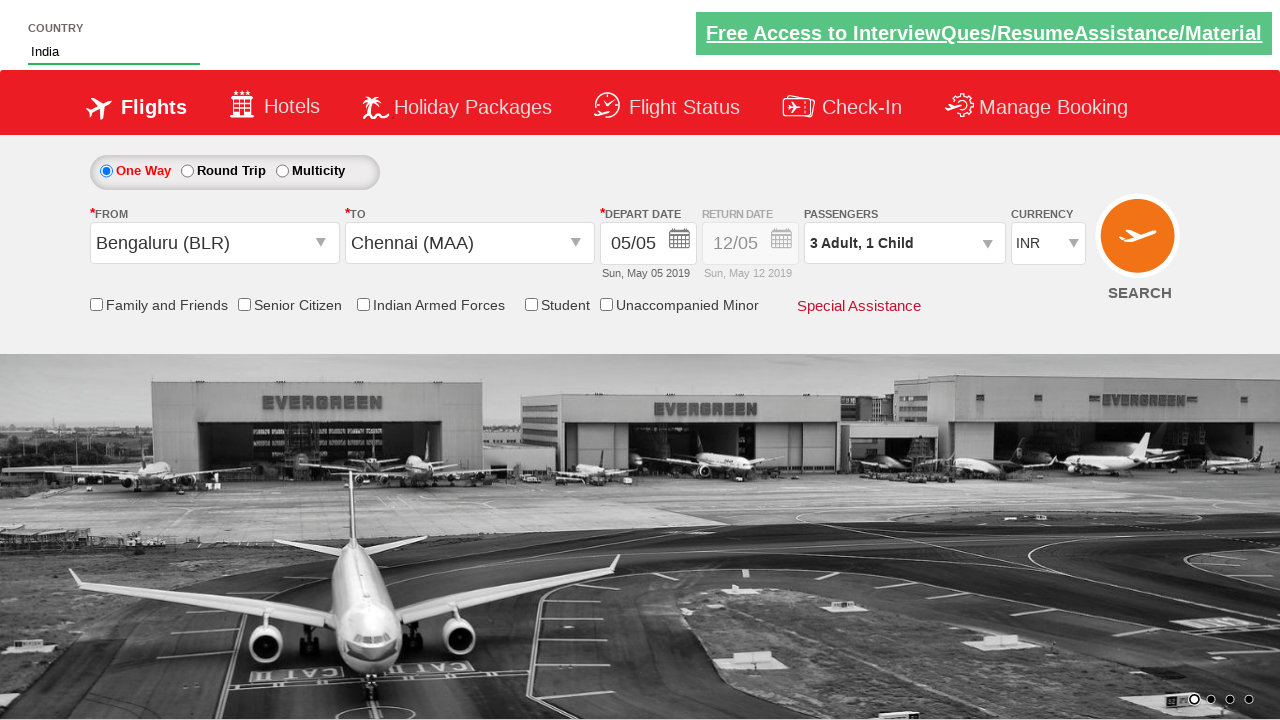

Waited after currency selection
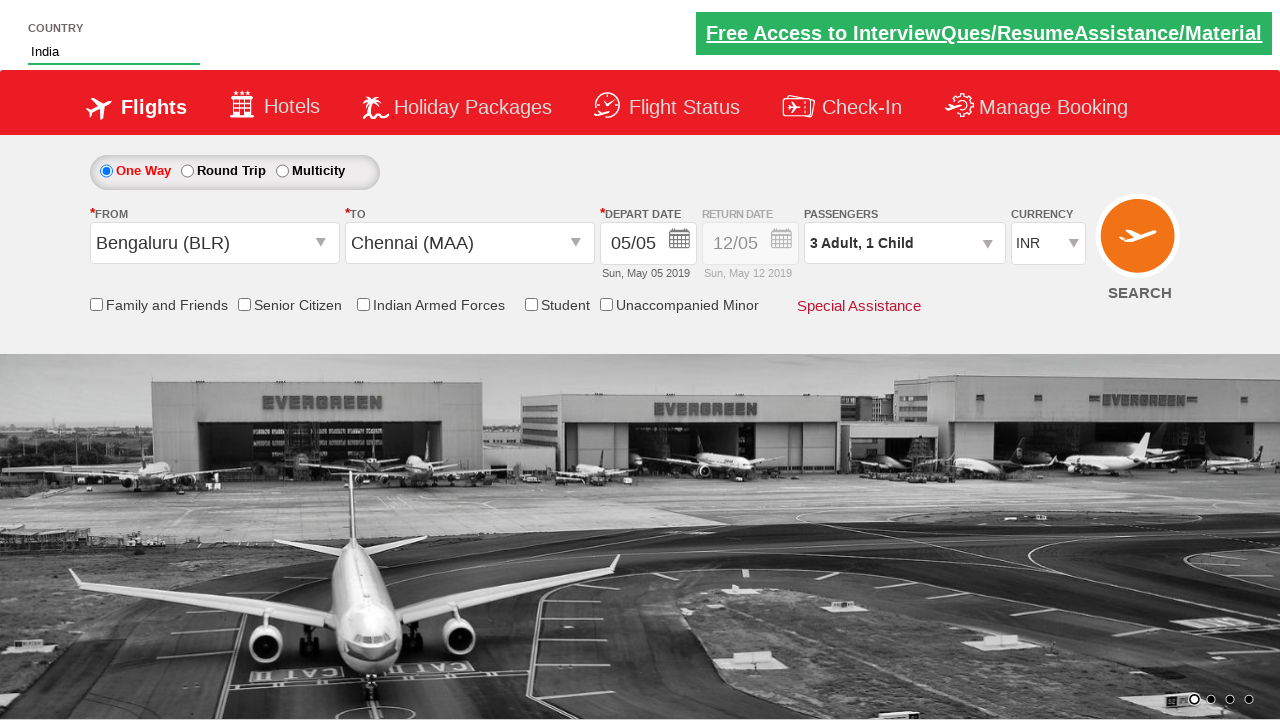

Located friends and family checkbox
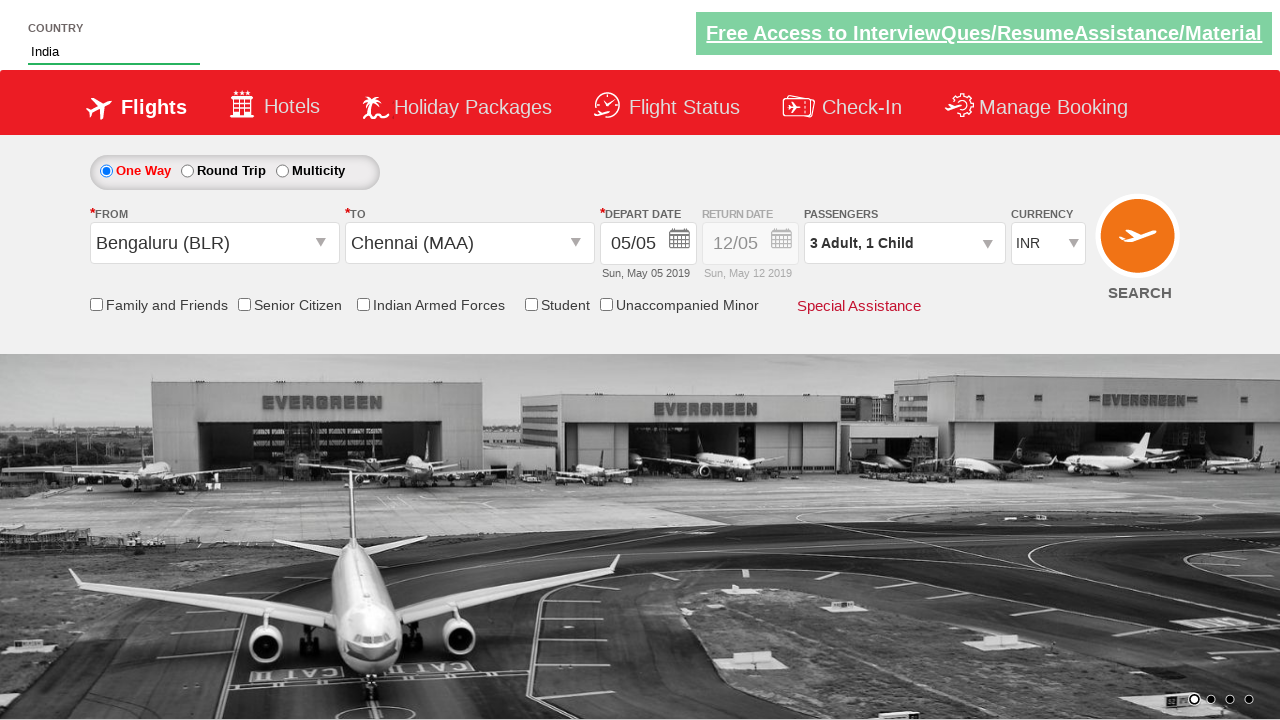

Clicked friends and family checkbox (was unchecked) at (96, 304) on xpath=//input[contains(@id,'friendsandfamily')]
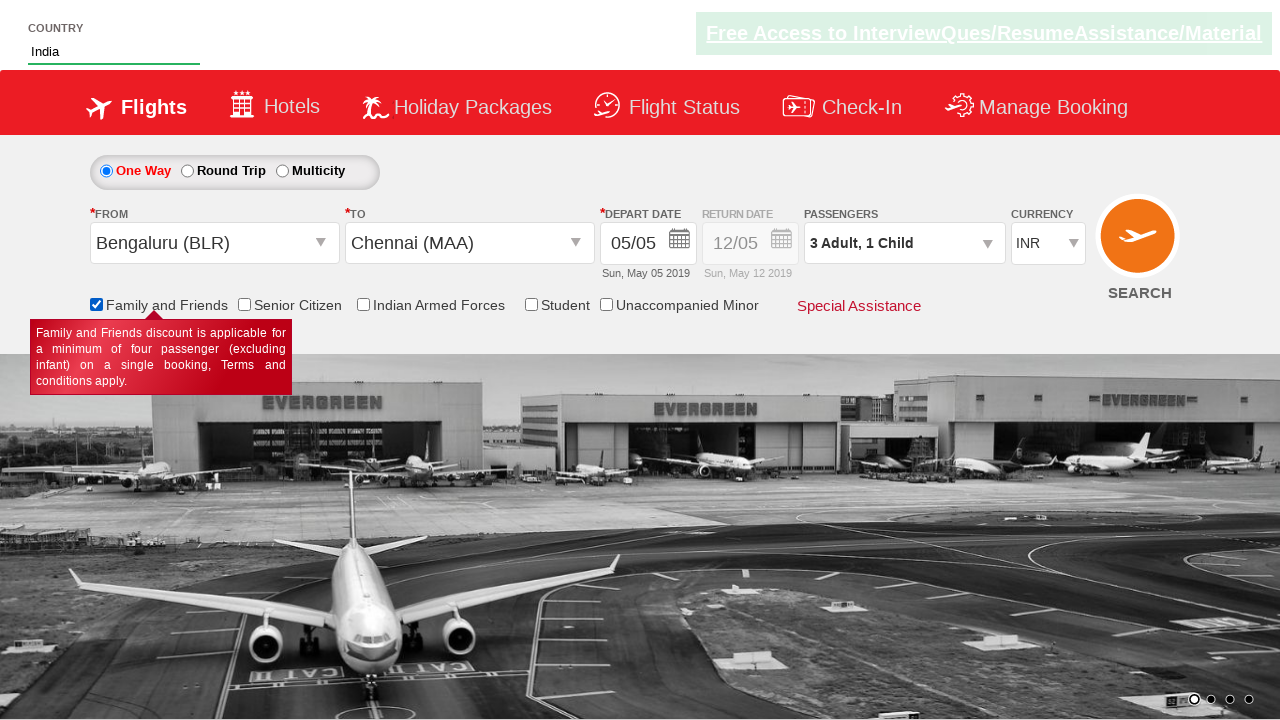

Counted total checkboxes on page: 6
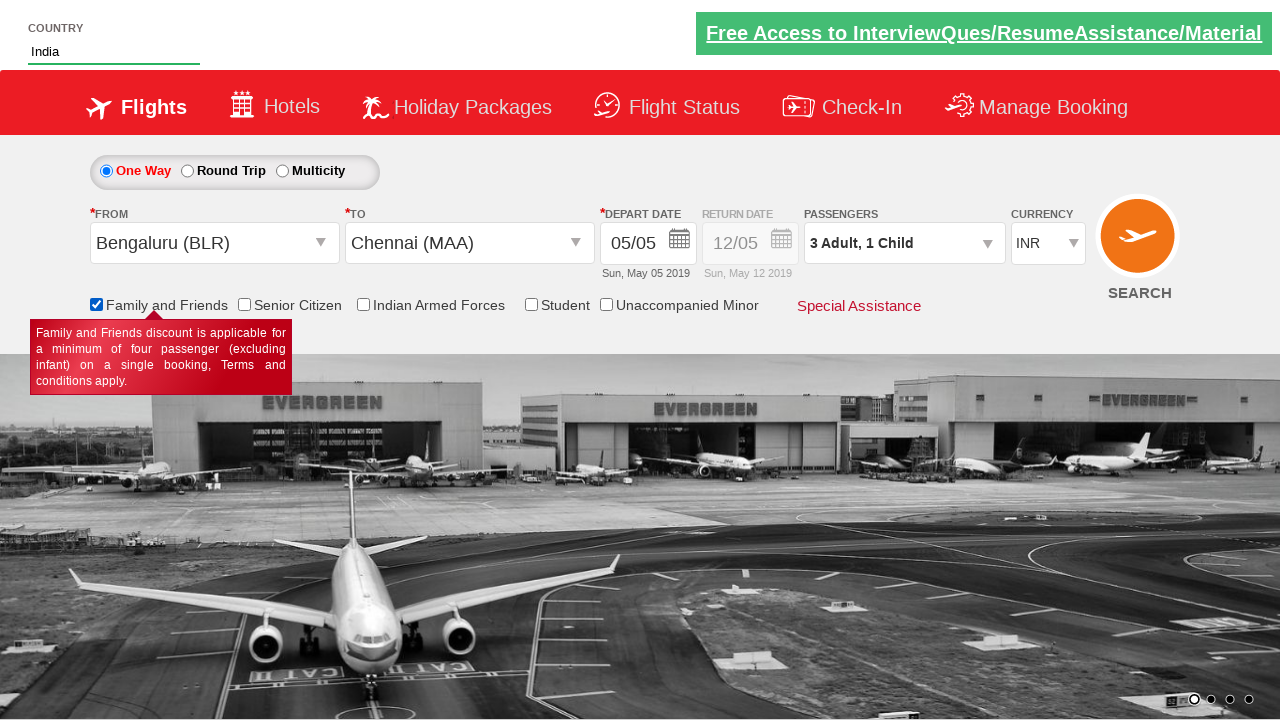

Waited before submitting form
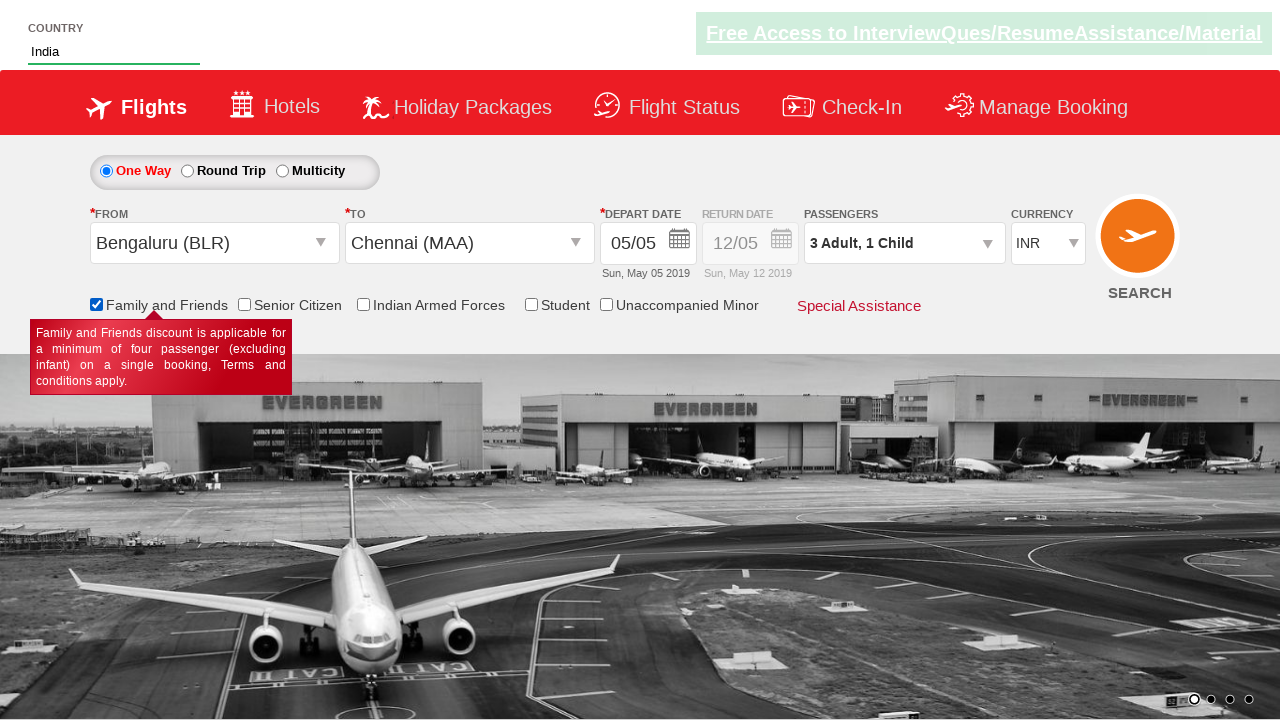

Clicked submit button to search flights at (1140, 245) on xpath=//input[@type='submit']
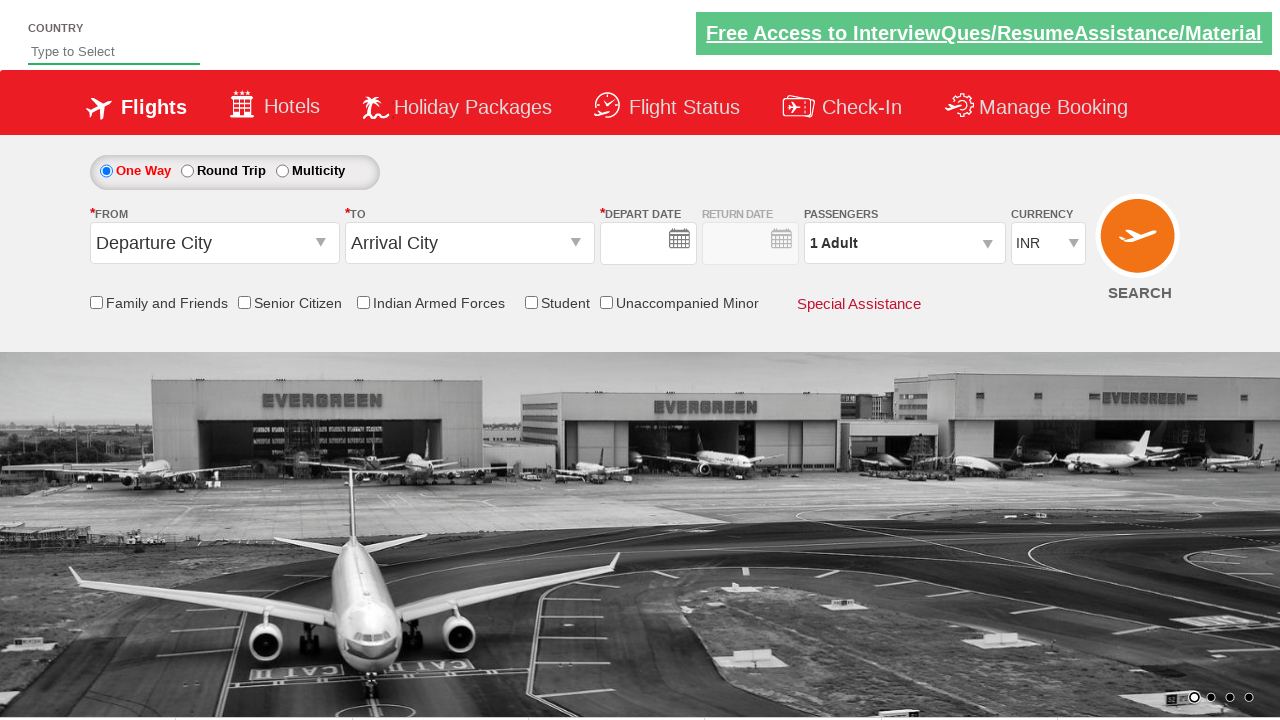

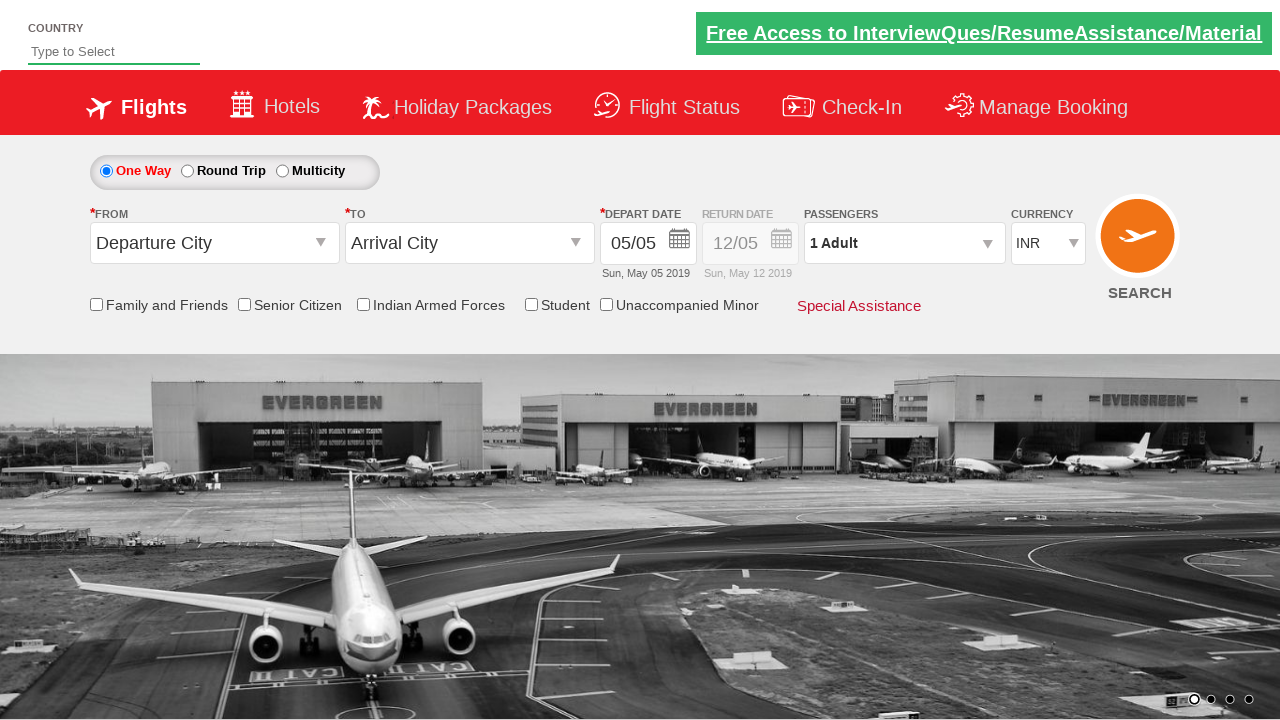